Verifies the Playwright homepage has "Playwright" in the title, checks the "Get started" link points to /docs/intro, clicks it, and verifies navigation to the intro page.

Starting URL: https://playwright.dev

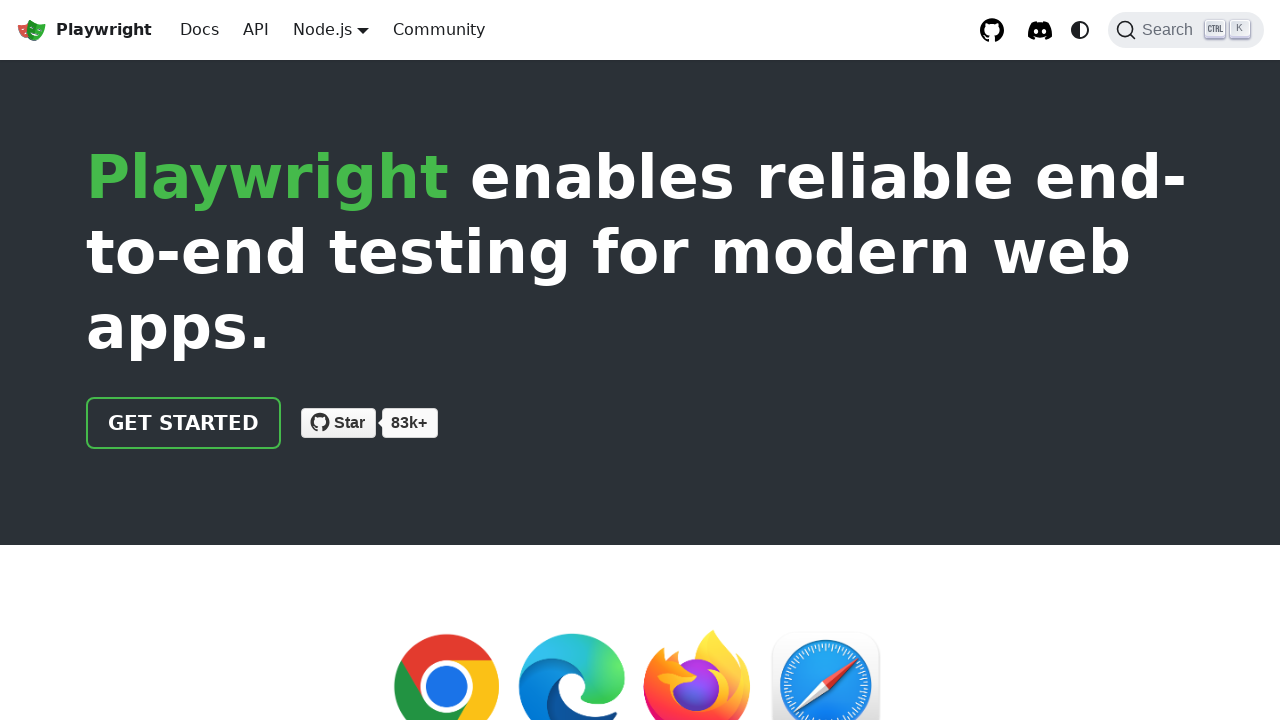

Located 'Get started' link on homepage
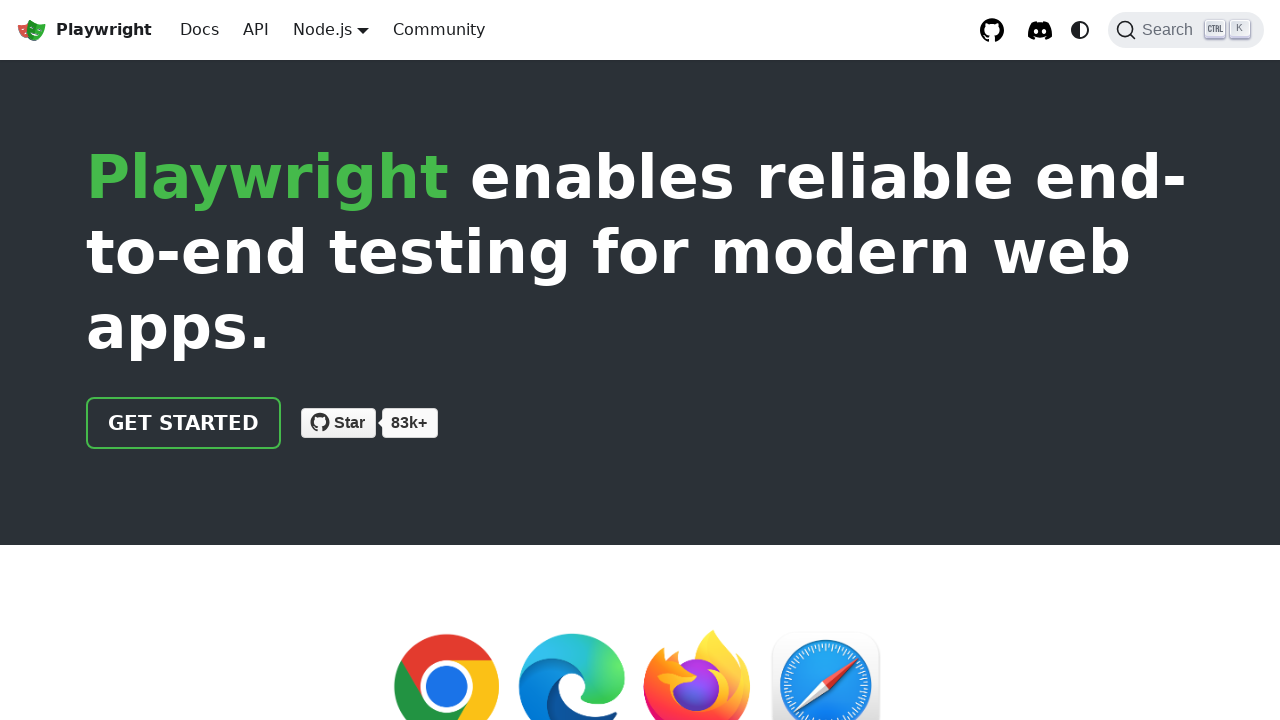

Clicked 'Get started' link at (184, 423) on internal:role=link[name="Get started"i]
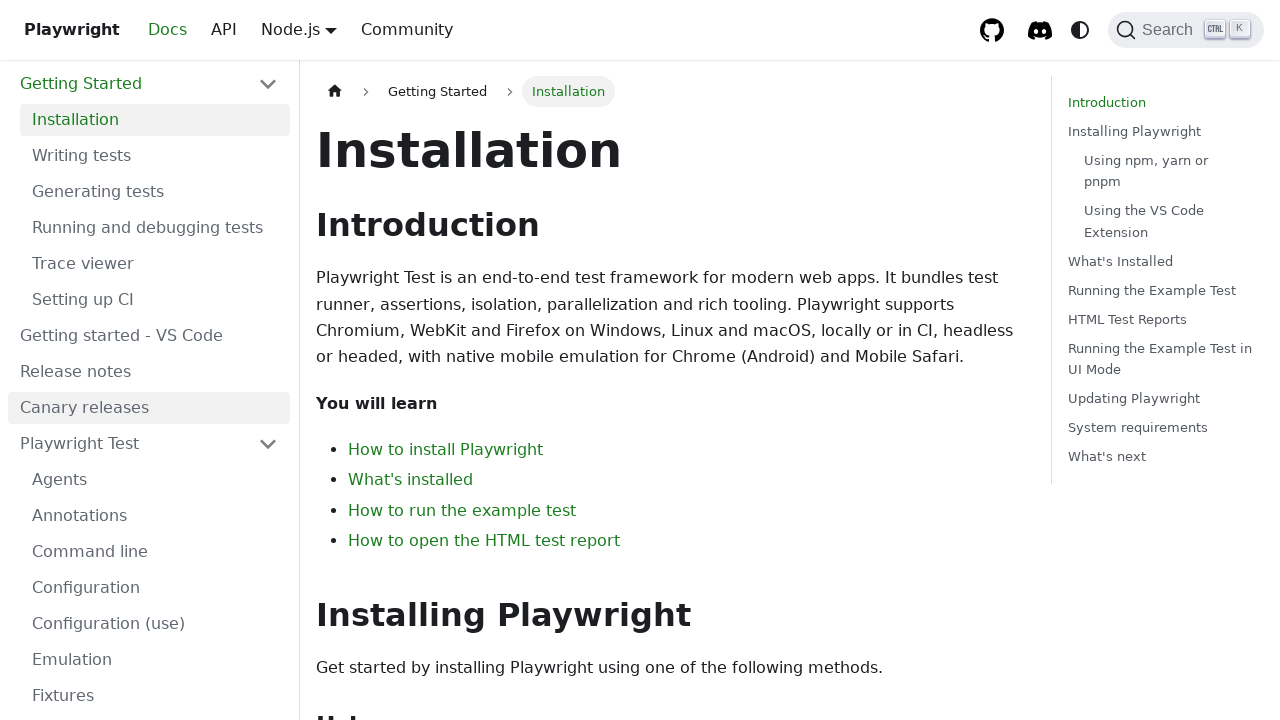

Navigation to intro page completed
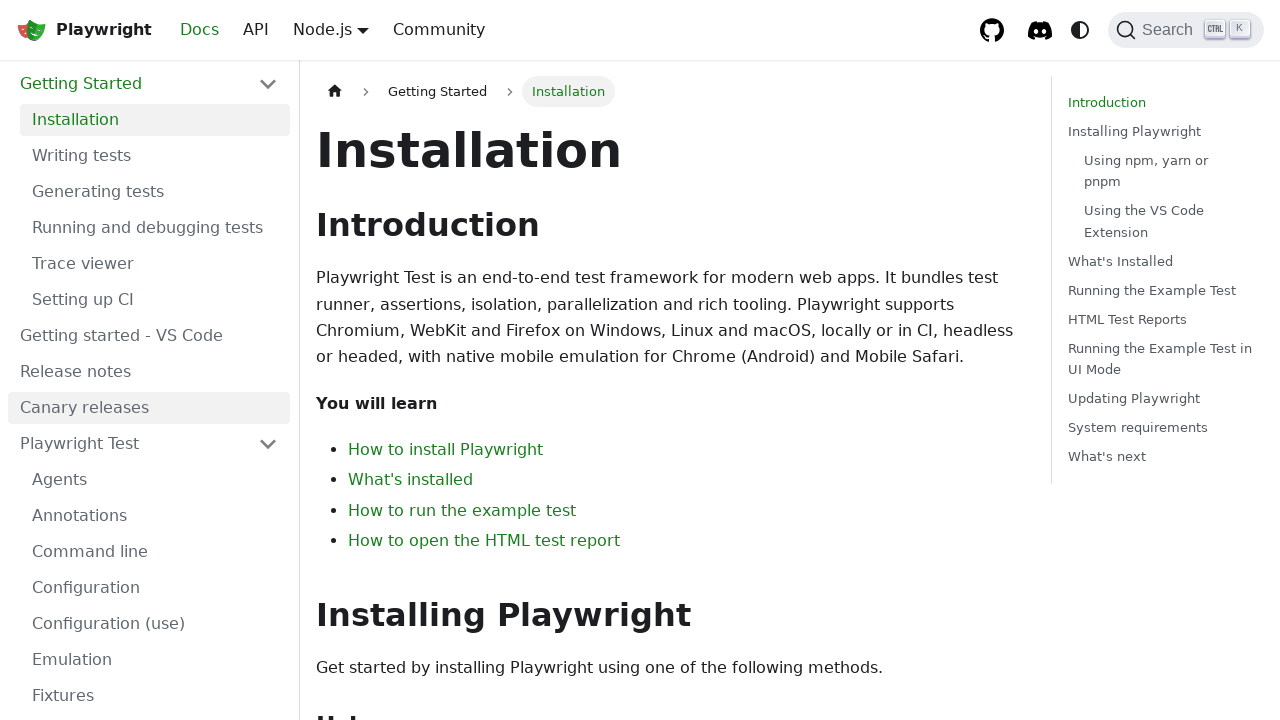

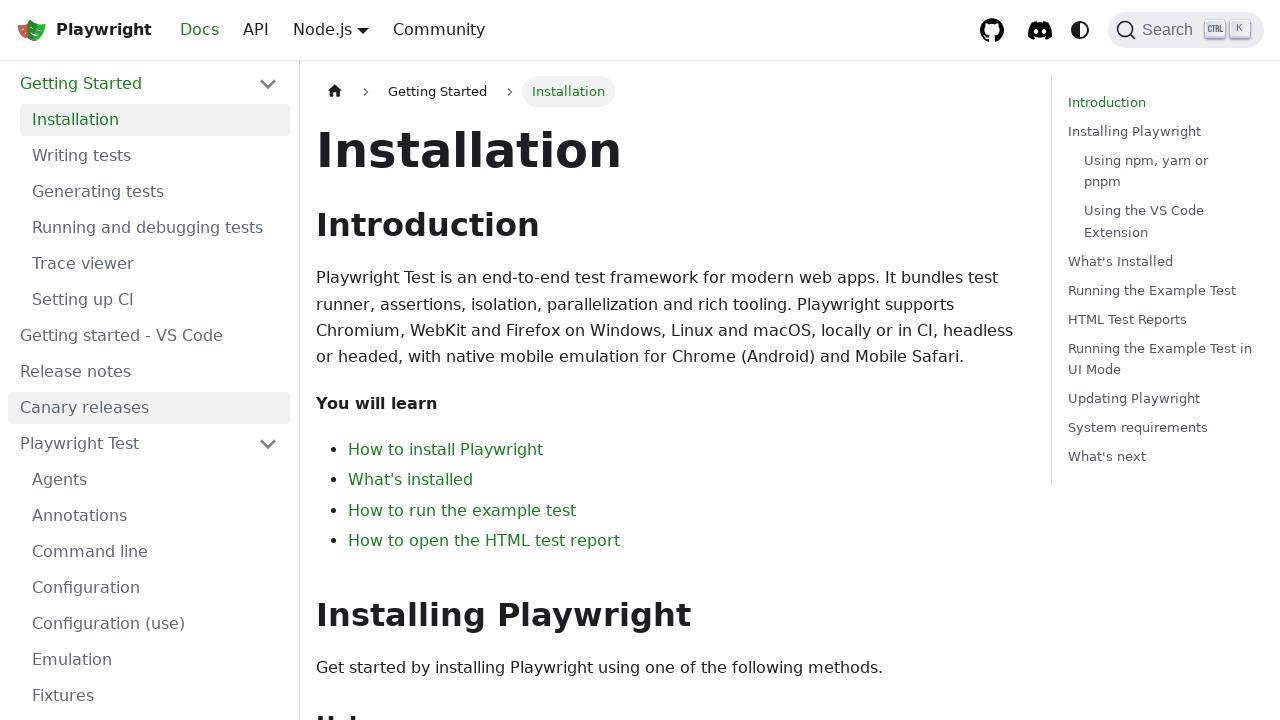